Clicks on country selector flag and verifies first country option in the dropdown list

Starting URL: https://device.pcloudy.com/signup

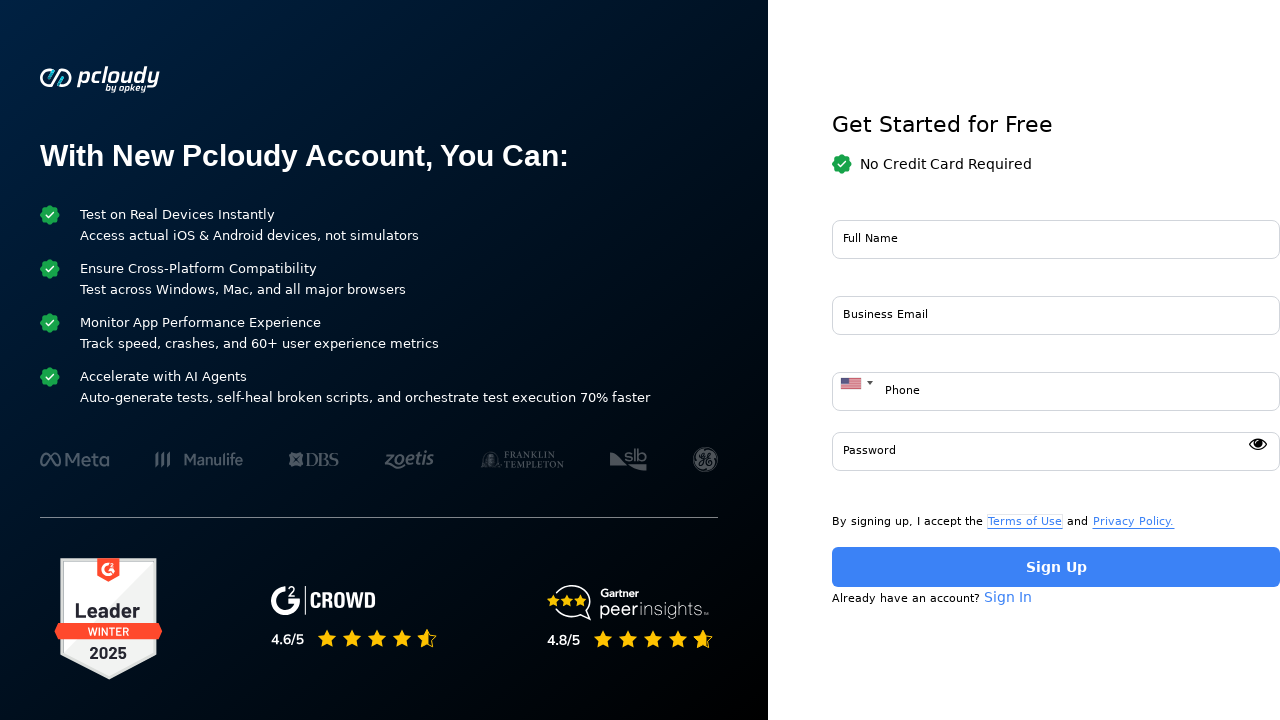

Clicked on country selector flag at (856, 383) on .iti__selected-flag
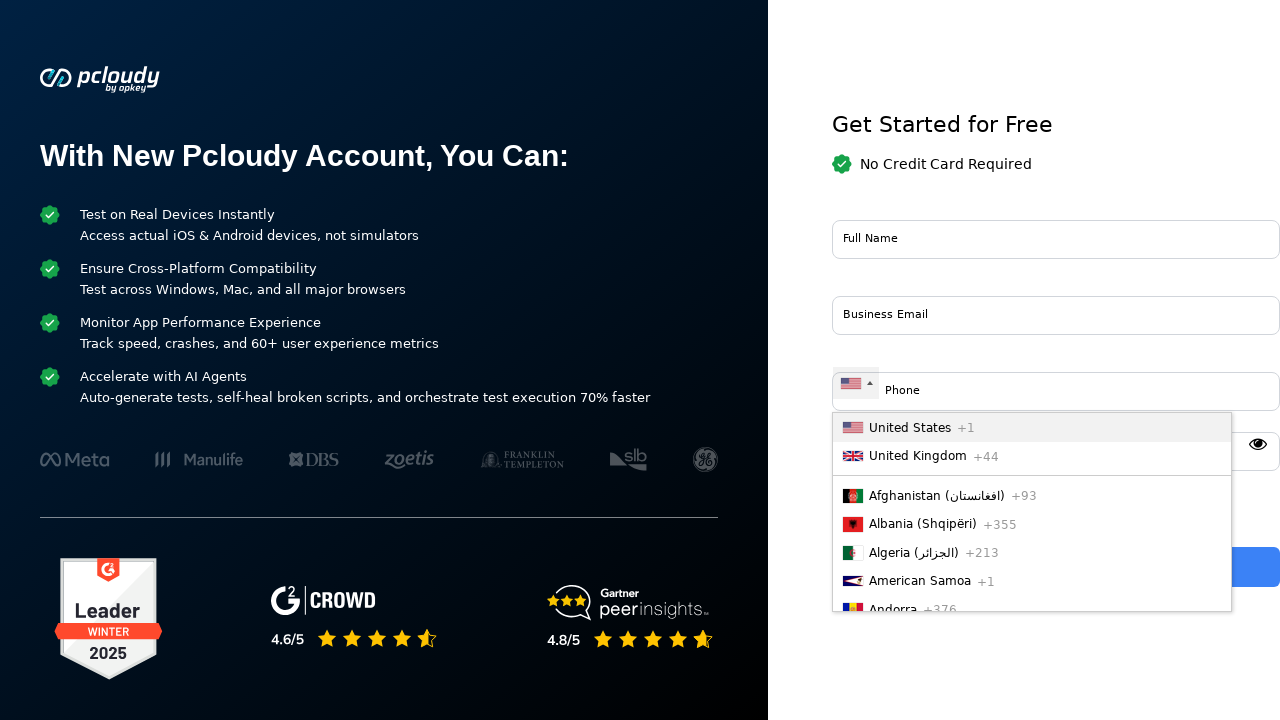

Waited for first country option in dropdown list to load
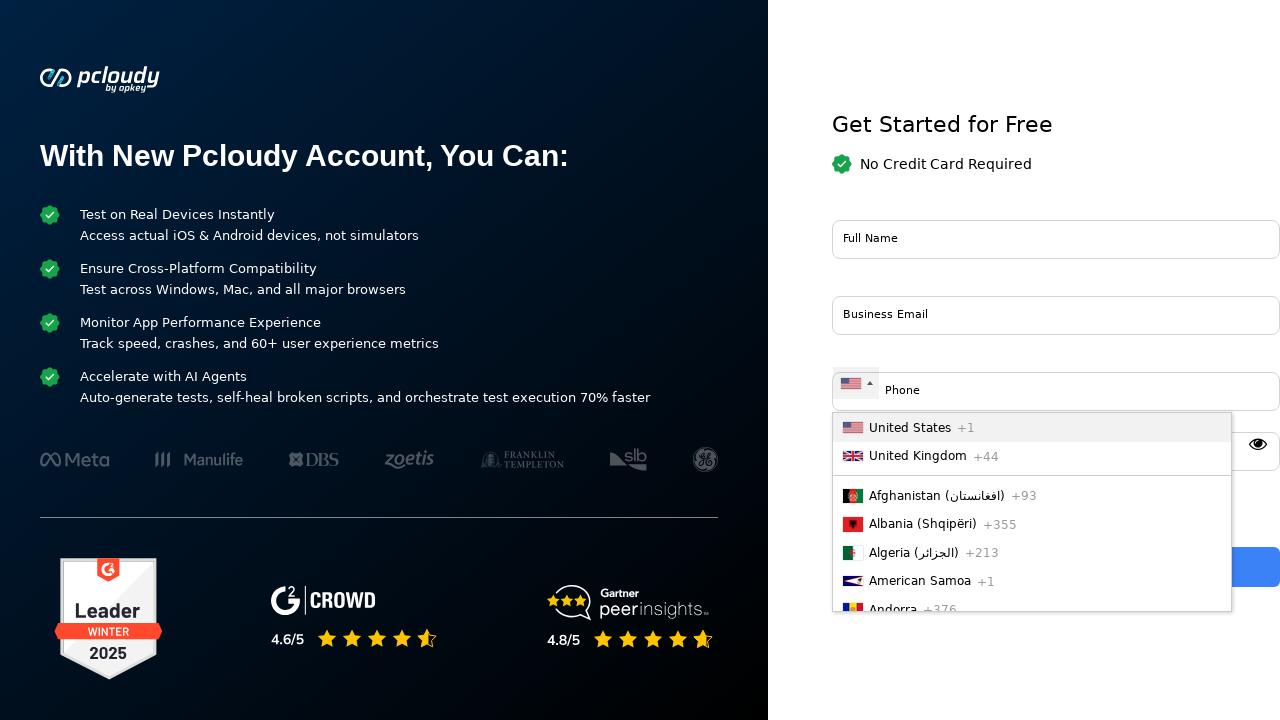

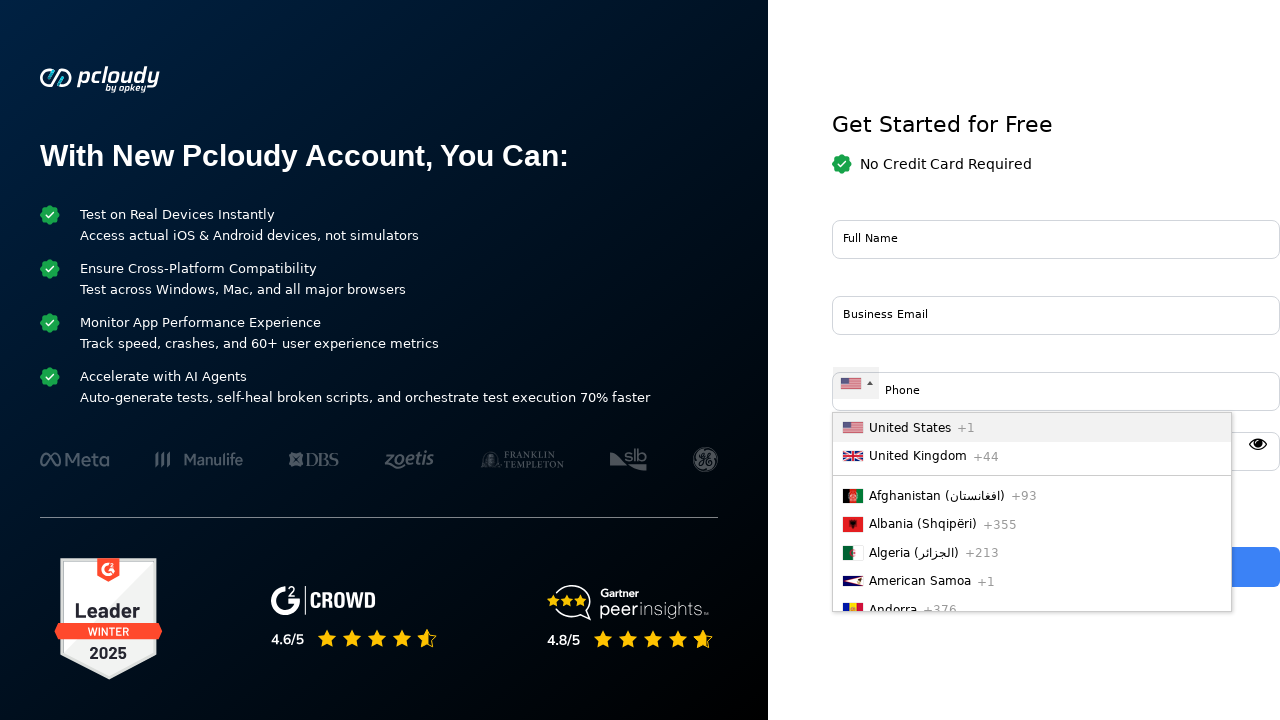